Tests opening a new tab by clicking a link and verifying the new tab opens with the correct URL

Starting URL: https://rahulshettyacademy.com/AutomationPractice/

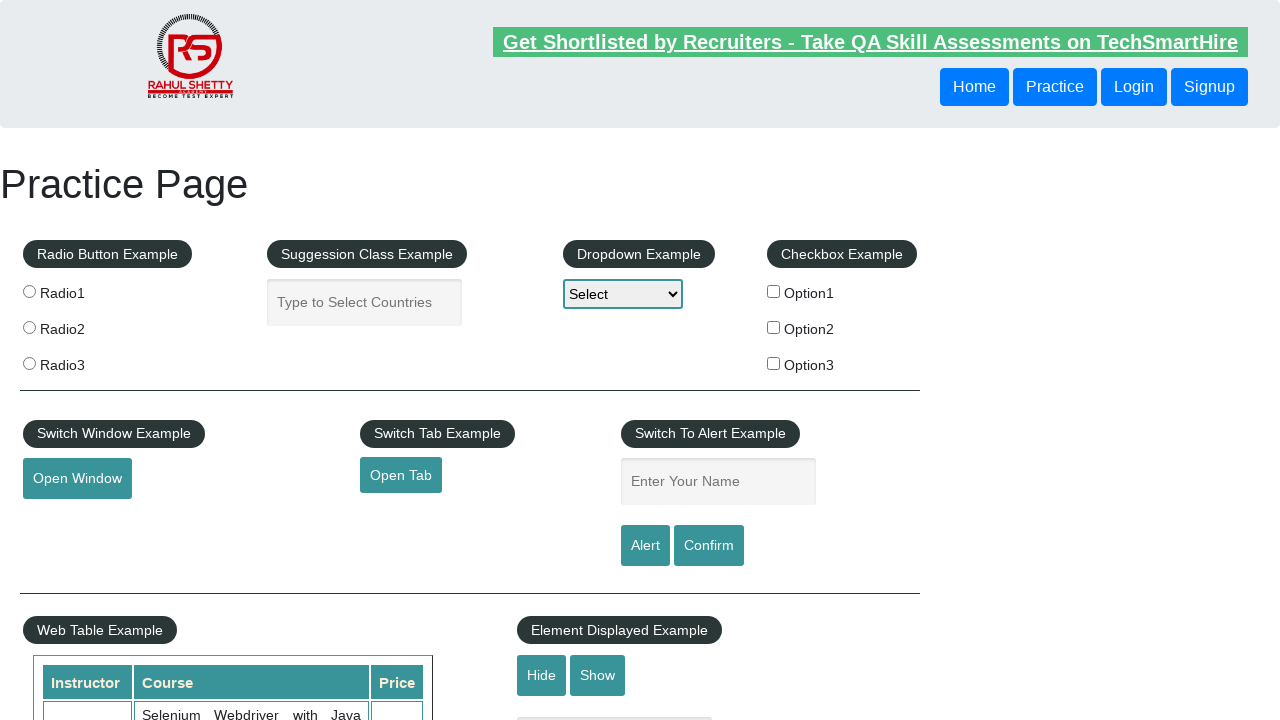

Clicked the open tab link to trigger new tab at (401, 475) on #opentab
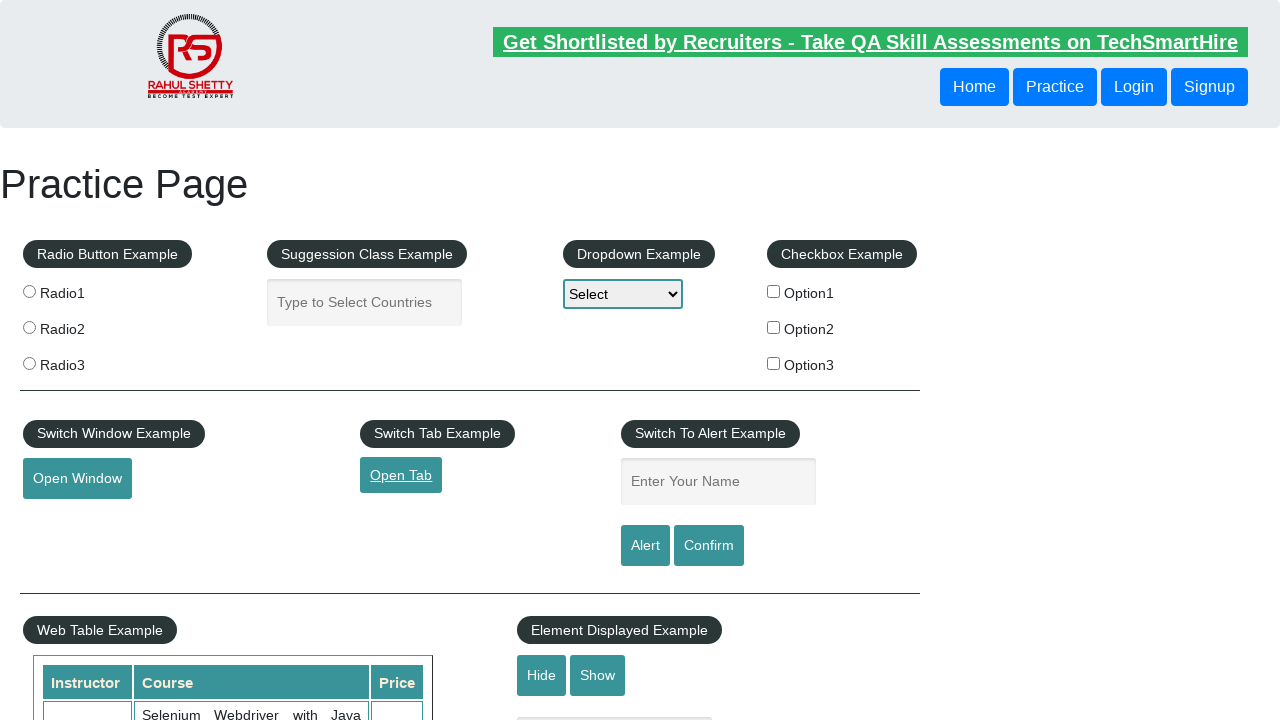

New tab opened and captured
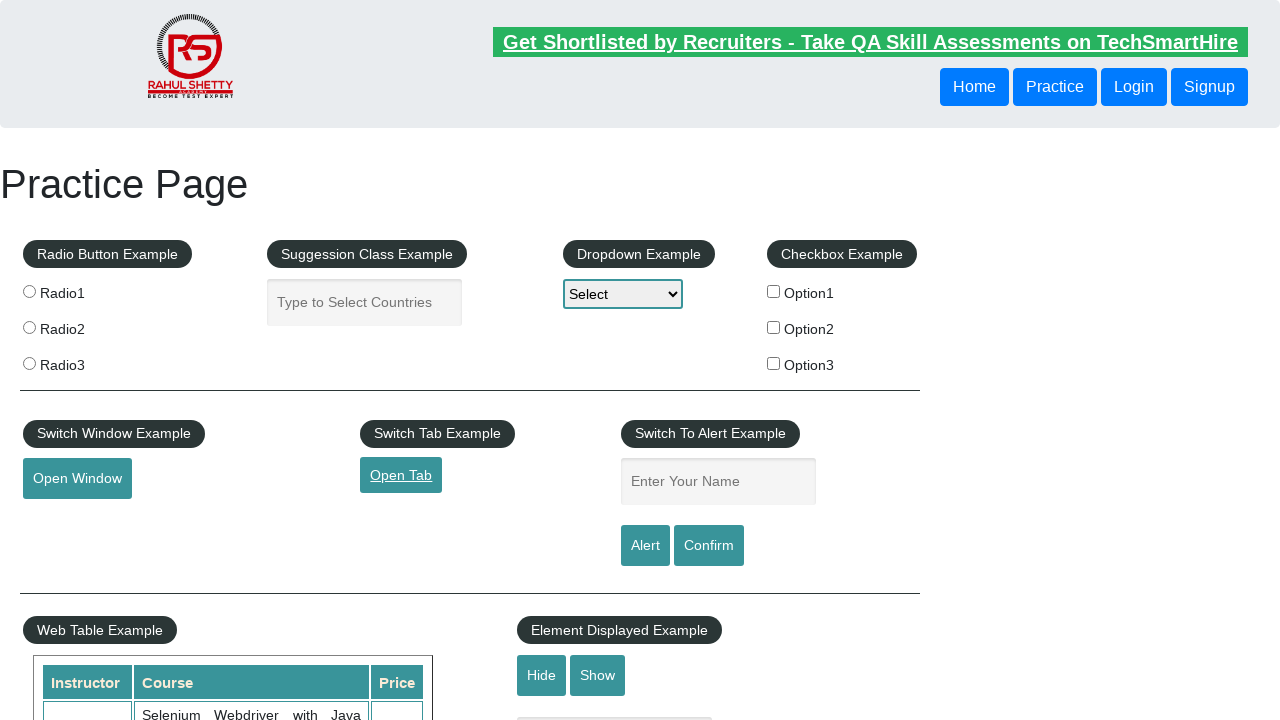

New tab finished loading
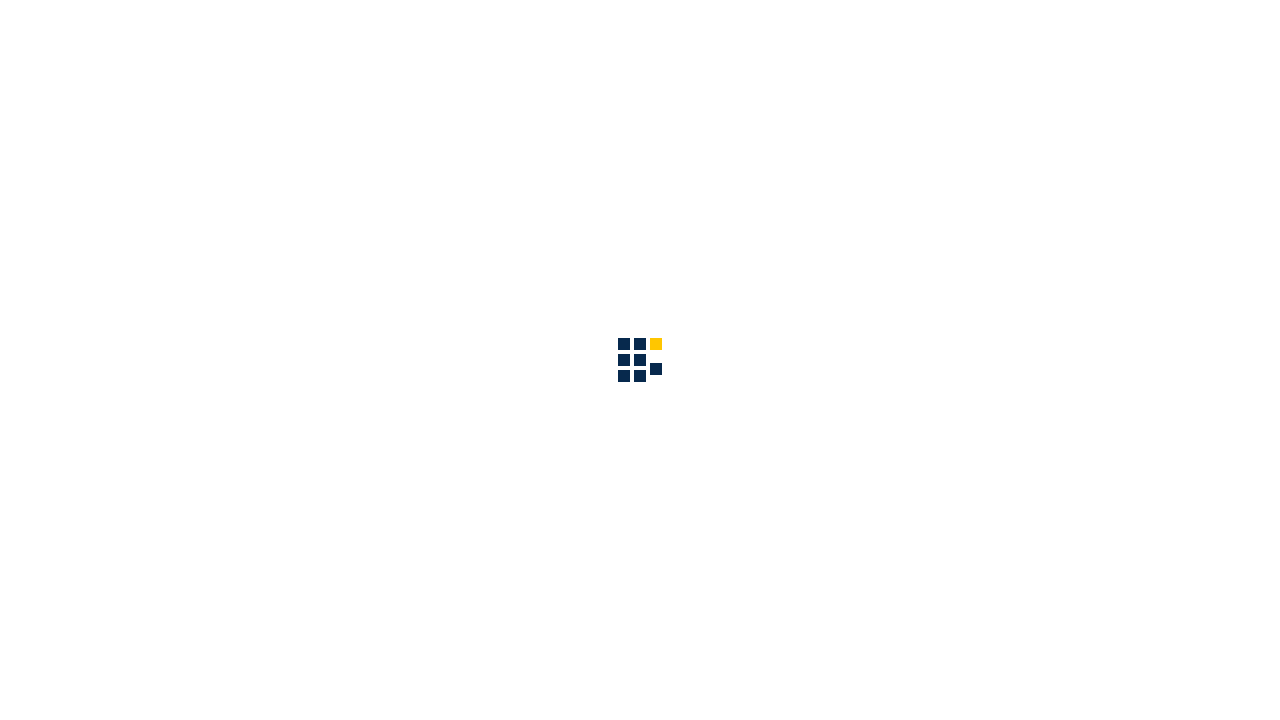

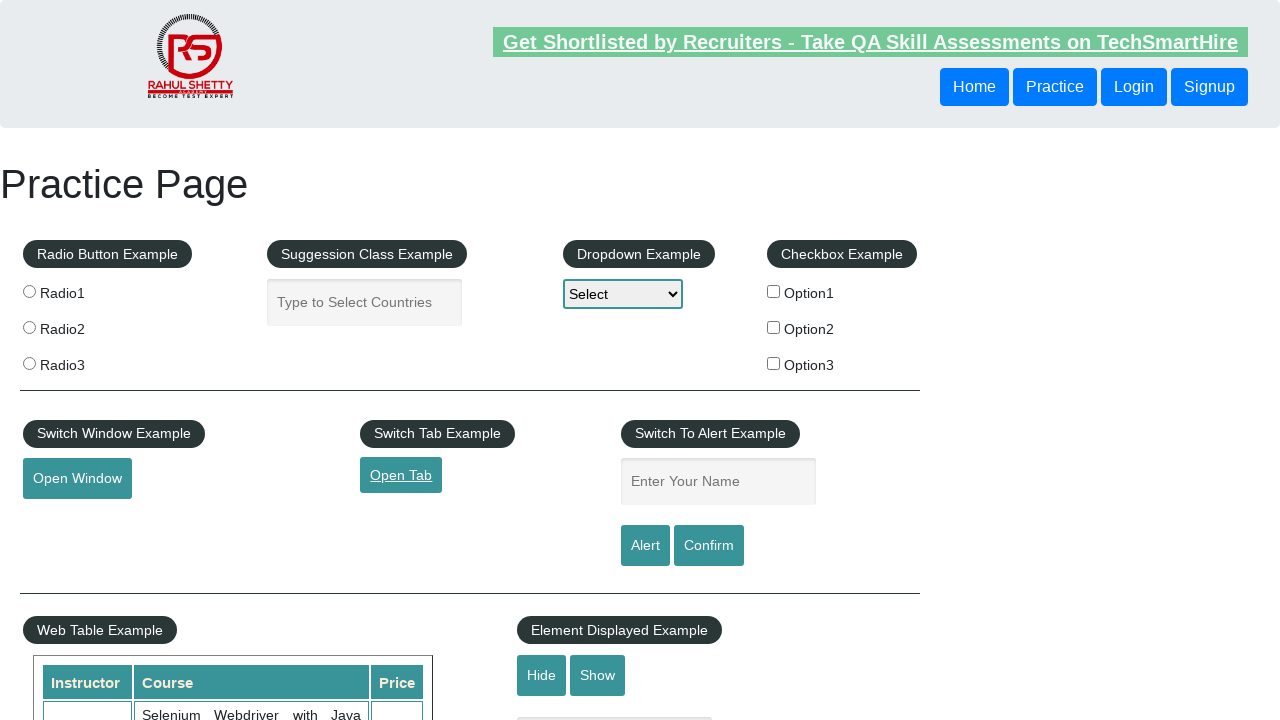